Tests right-click context menu functionality by right-clicking on a designated area, verifying the alert message, dismissing the alert, then clicking the Elemental Selenium link and verifying the new page content.

Starting URL: https://the-internet.herokuapp.com/context_menu

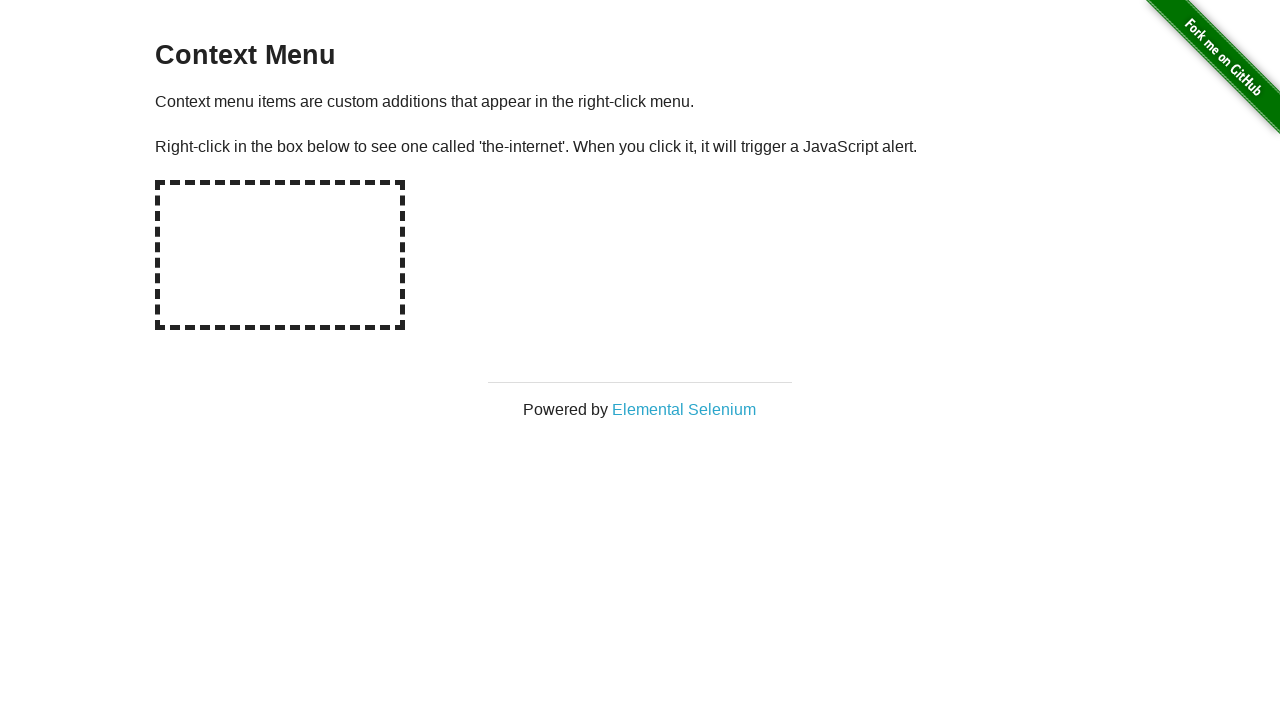

Right-clicked on hot-spot area to trigger context menu at (280, 255) on #hot-spot
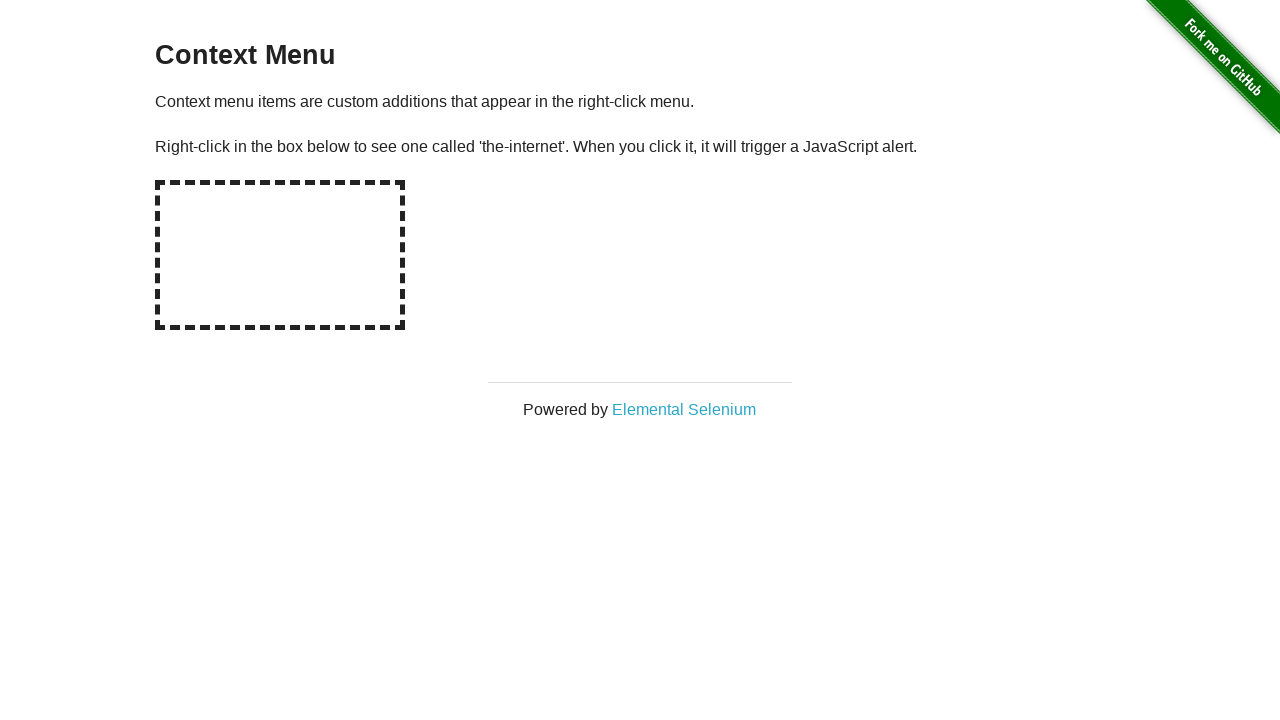

Prepared to handle alert dialog
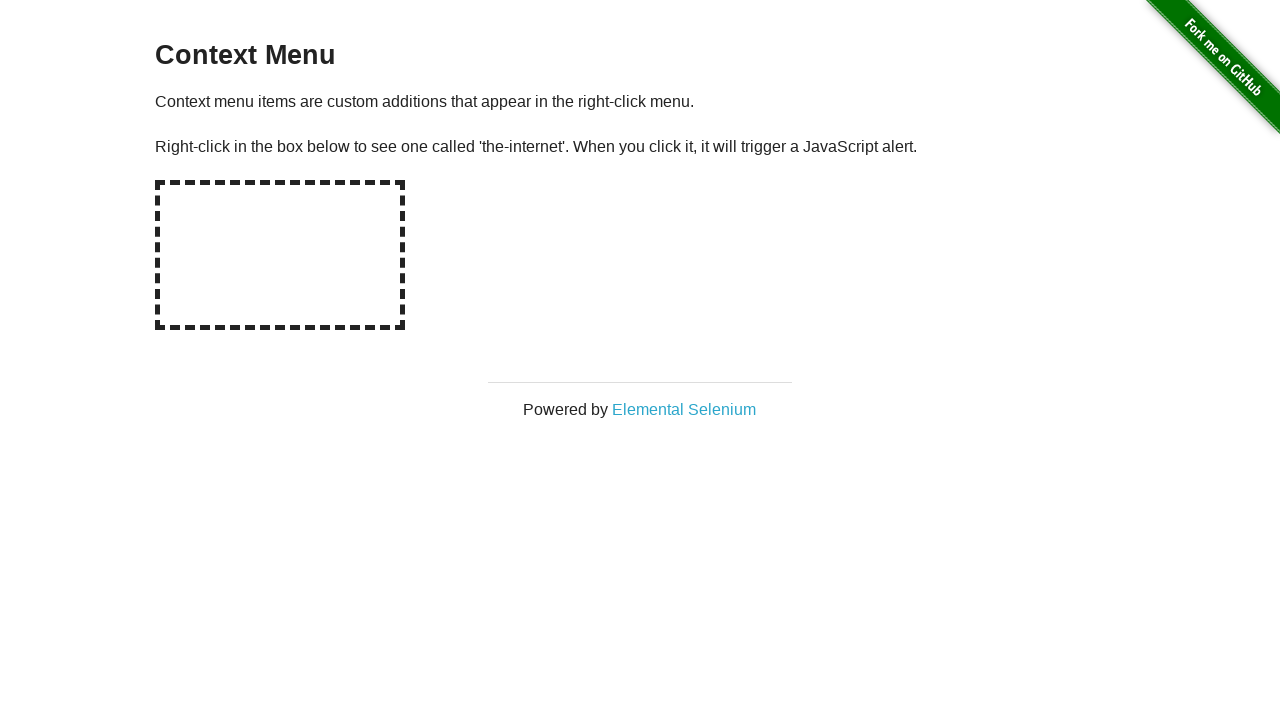

Set up dialog handler to accept alerts
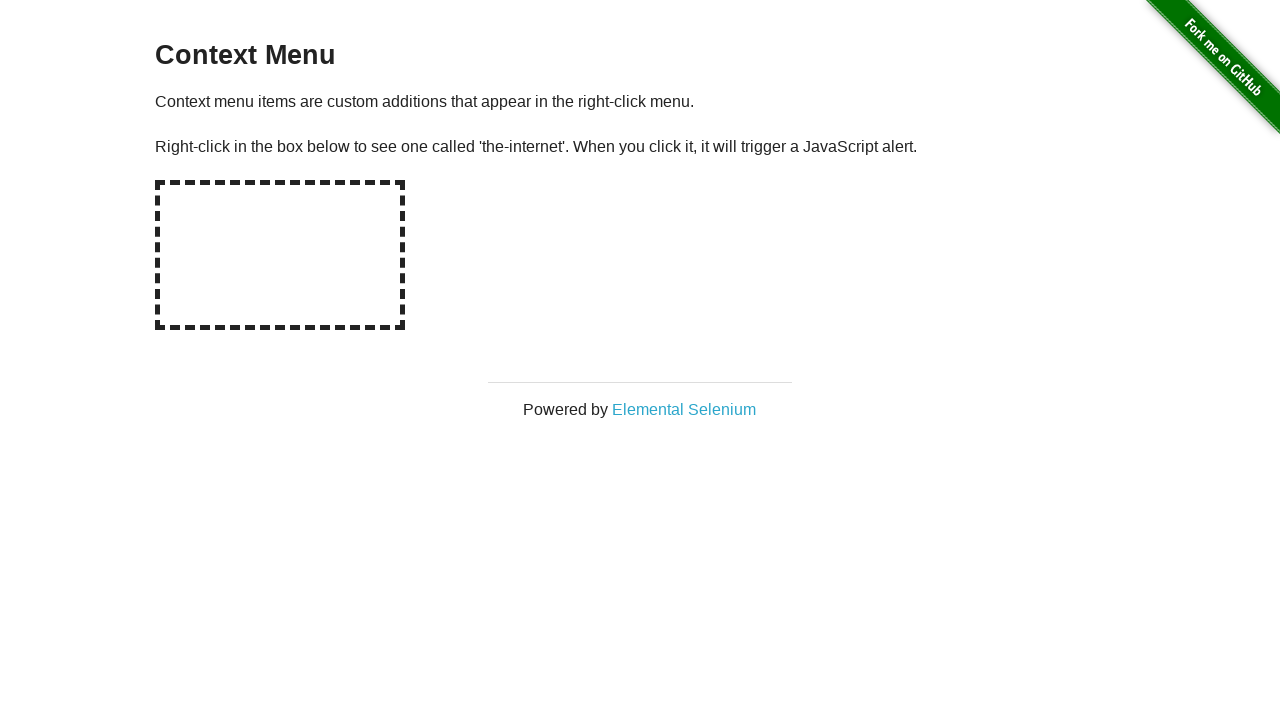

Right-clicked on hot-spot area again with dialog handler active at (280, 255) on #hot-spot
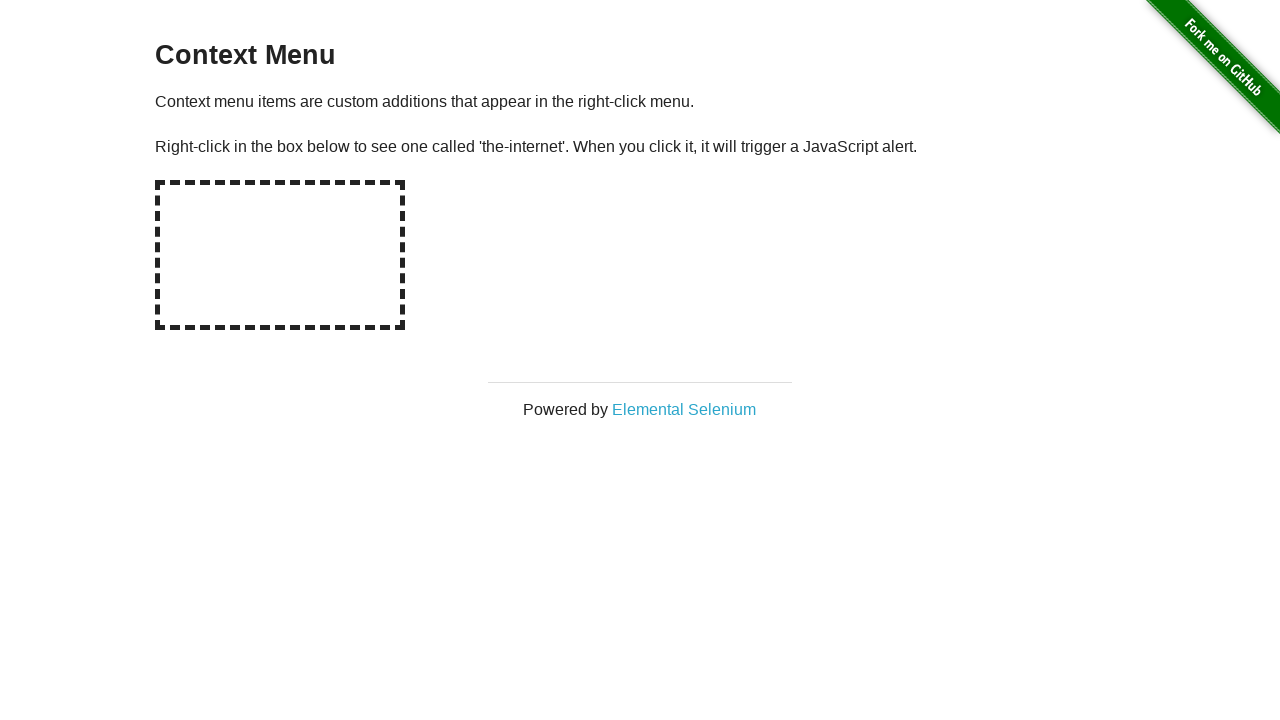

Waited for alert to be dismissed
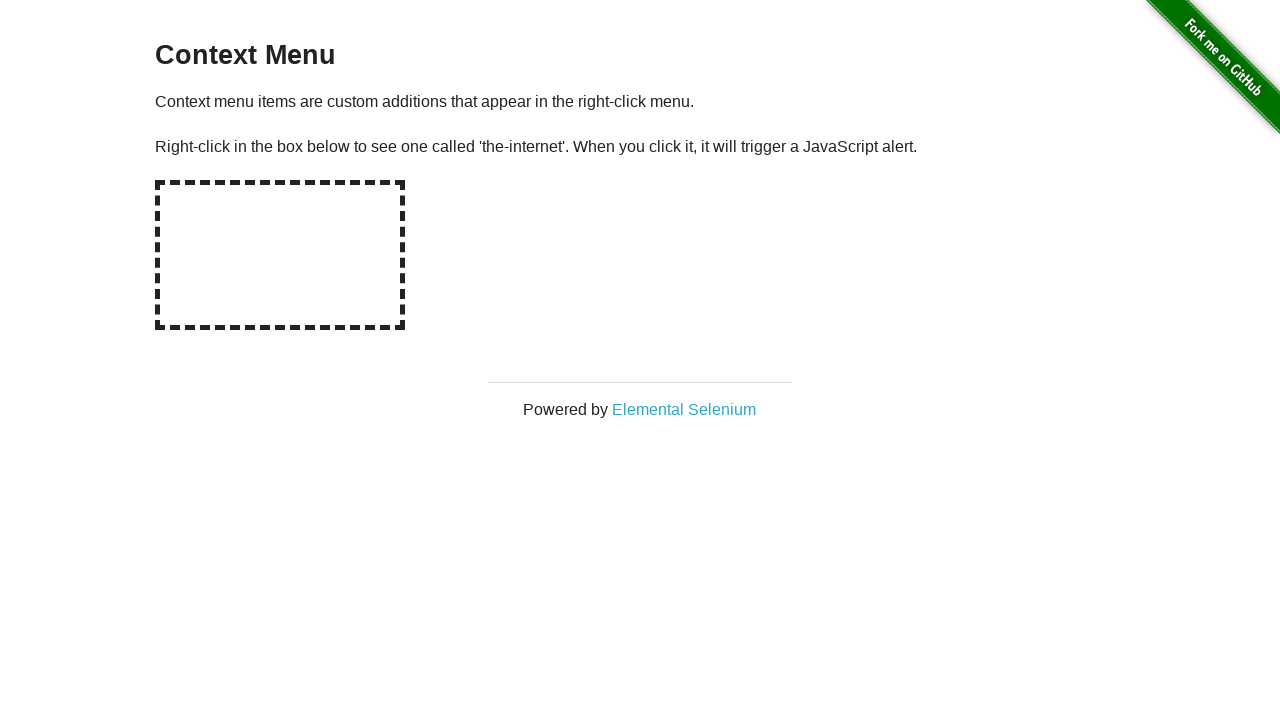

Clicked on Elemental Selenium link which opened in new tab at (684, 409) on text=Elemental Selenium
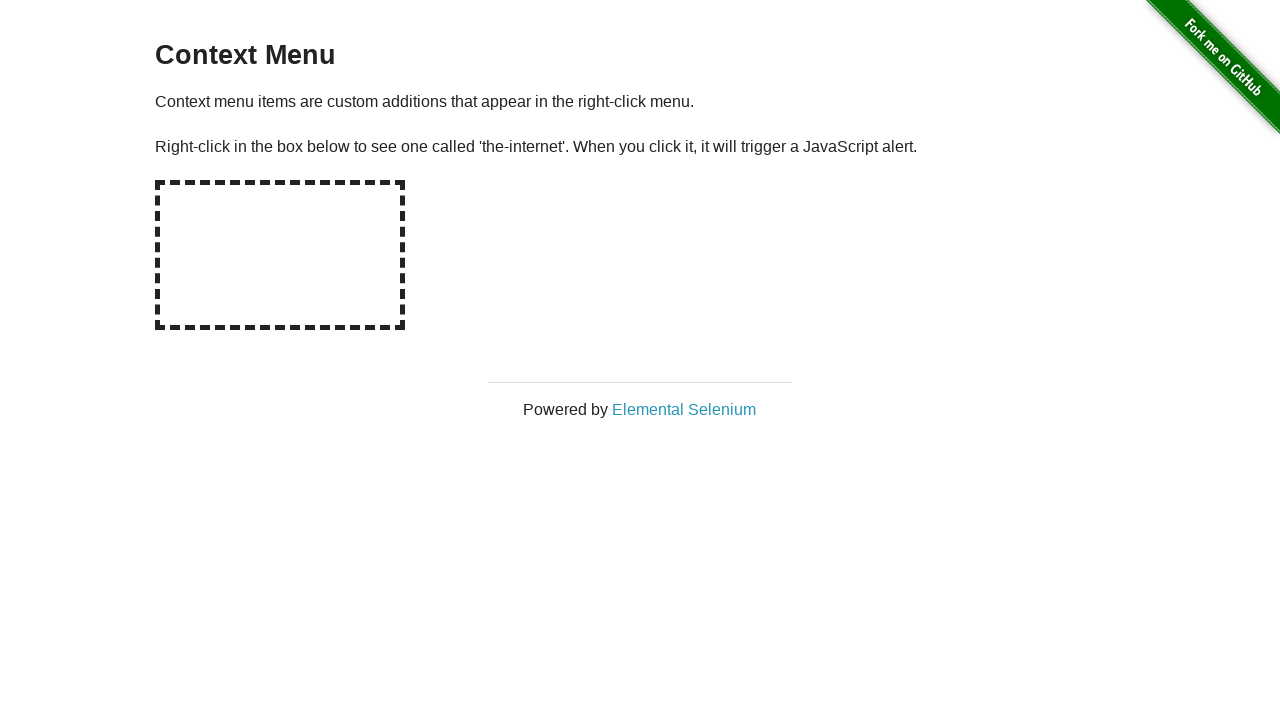

Switched to new page/tab
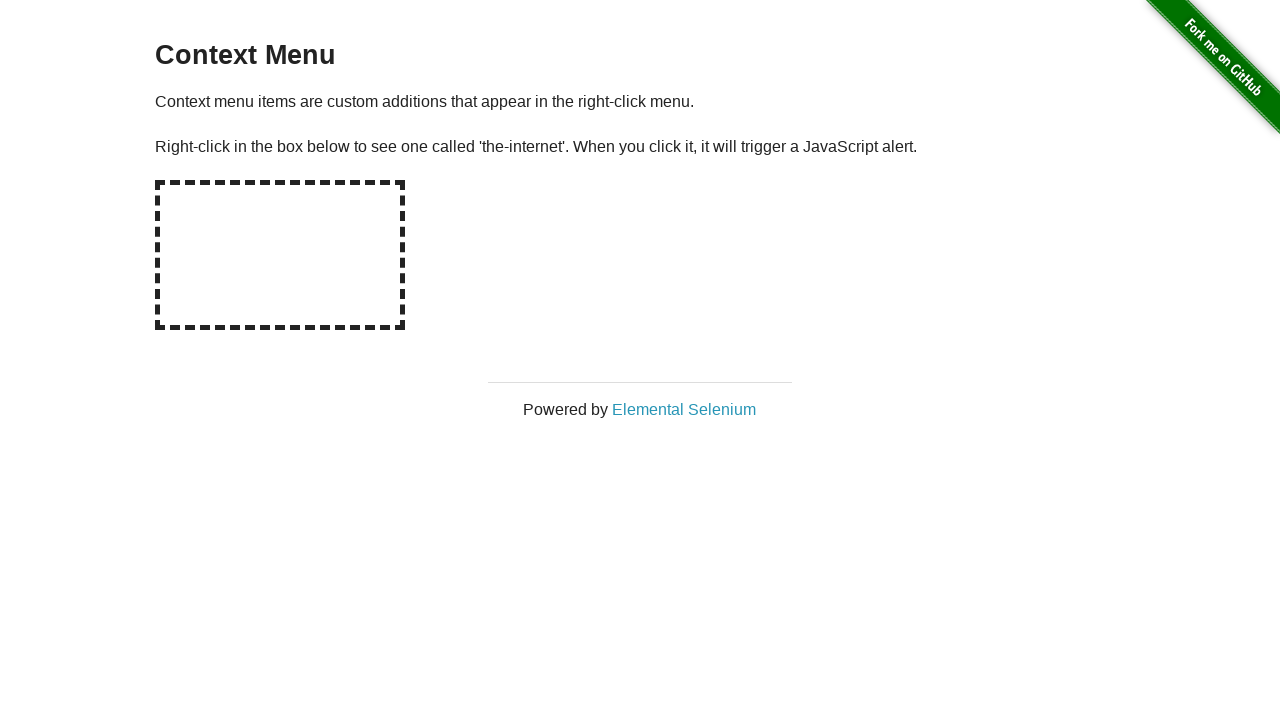

New page finished loading
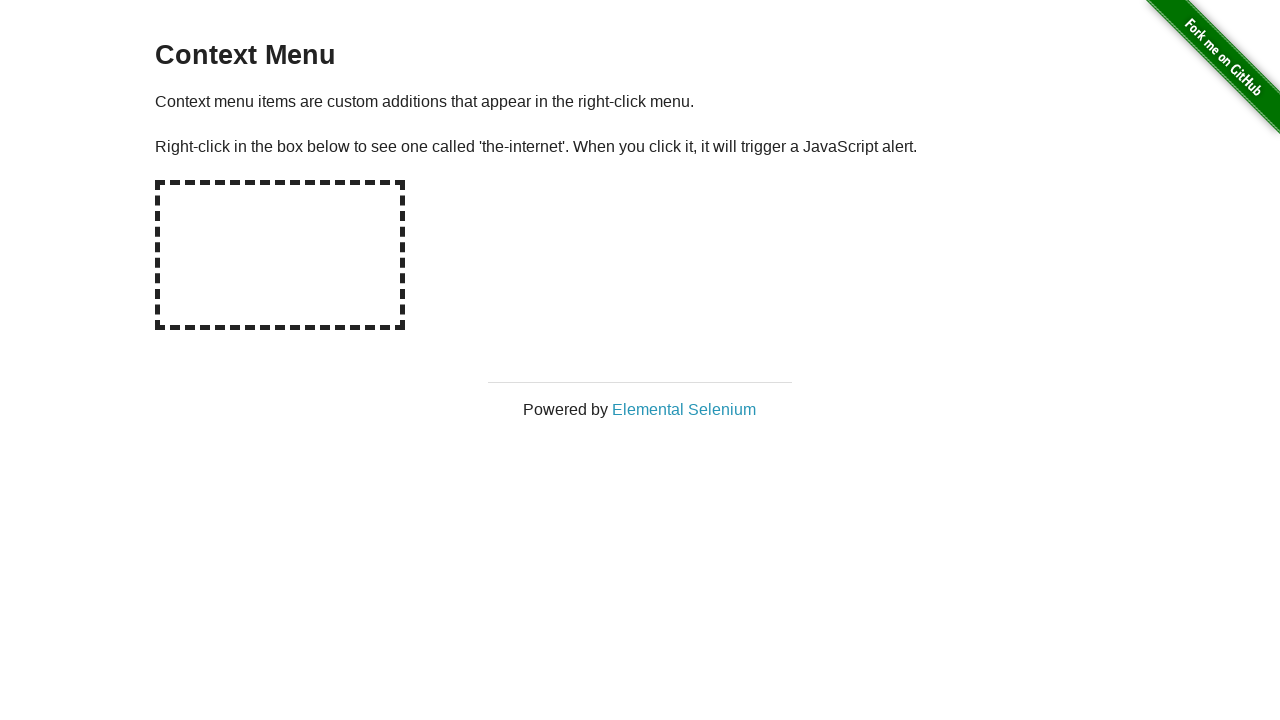

Located h1 element on new page
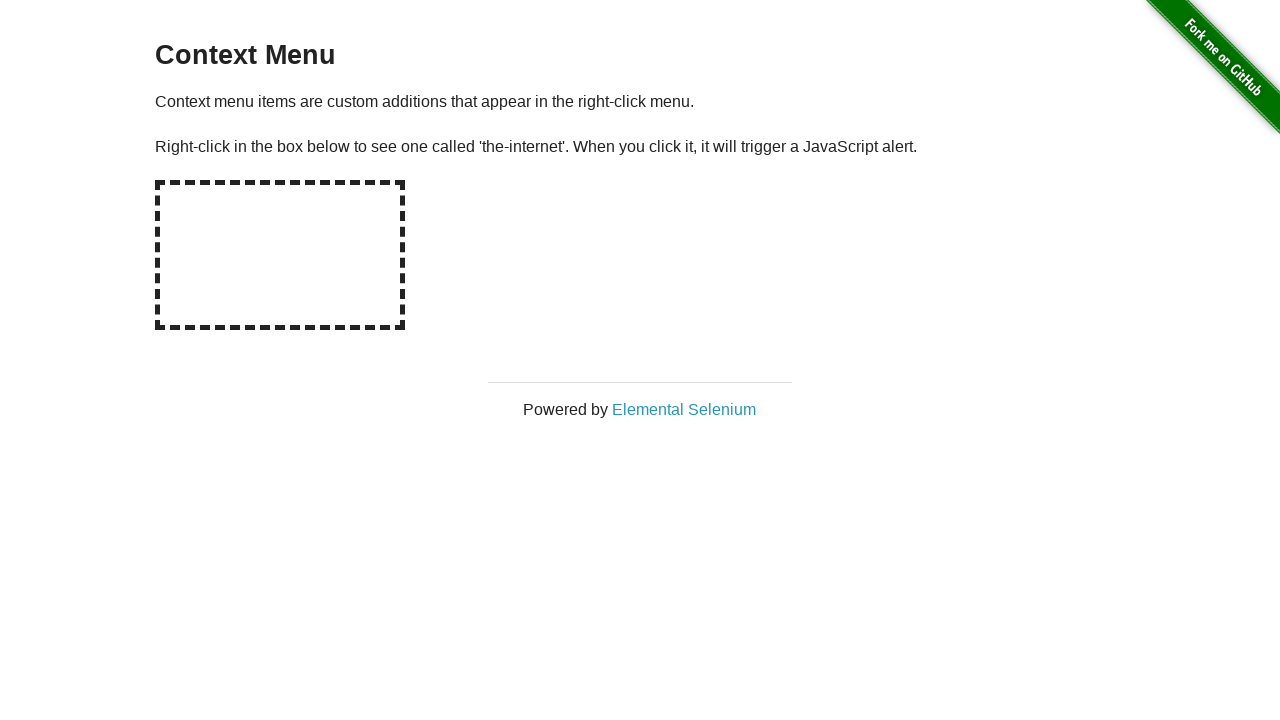

Verified h1 element is visible on Elemental Selenium page
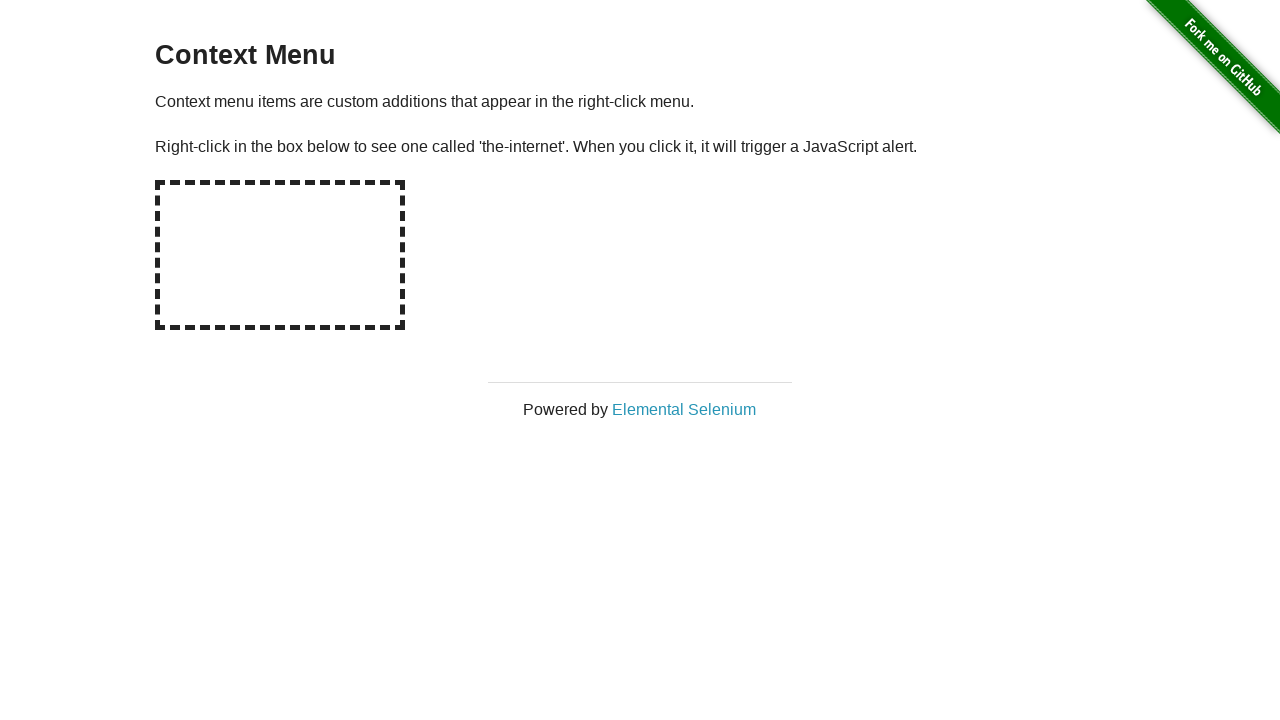

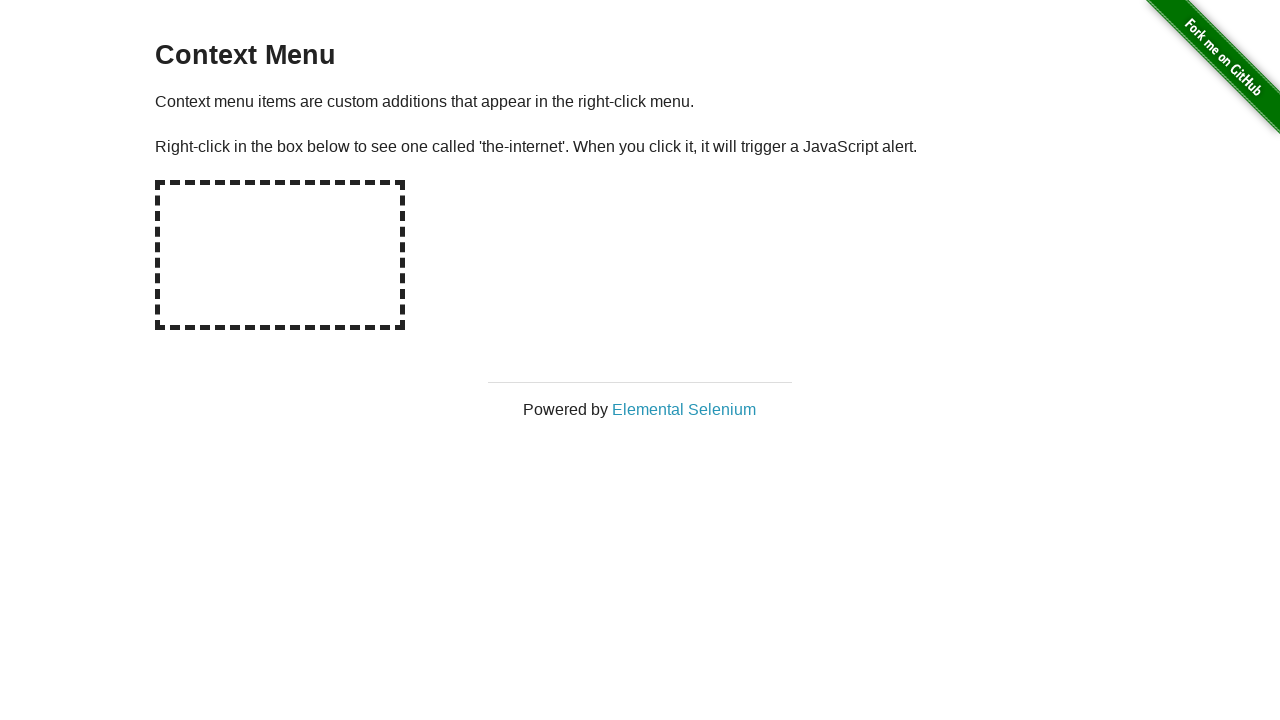